Navigates to a loading images page, waits for the third image (award) to load, and retrieves its src attribute value

Starting URL: https://bonigarcia.dev/selenium-webdriver-java/loading-images.html

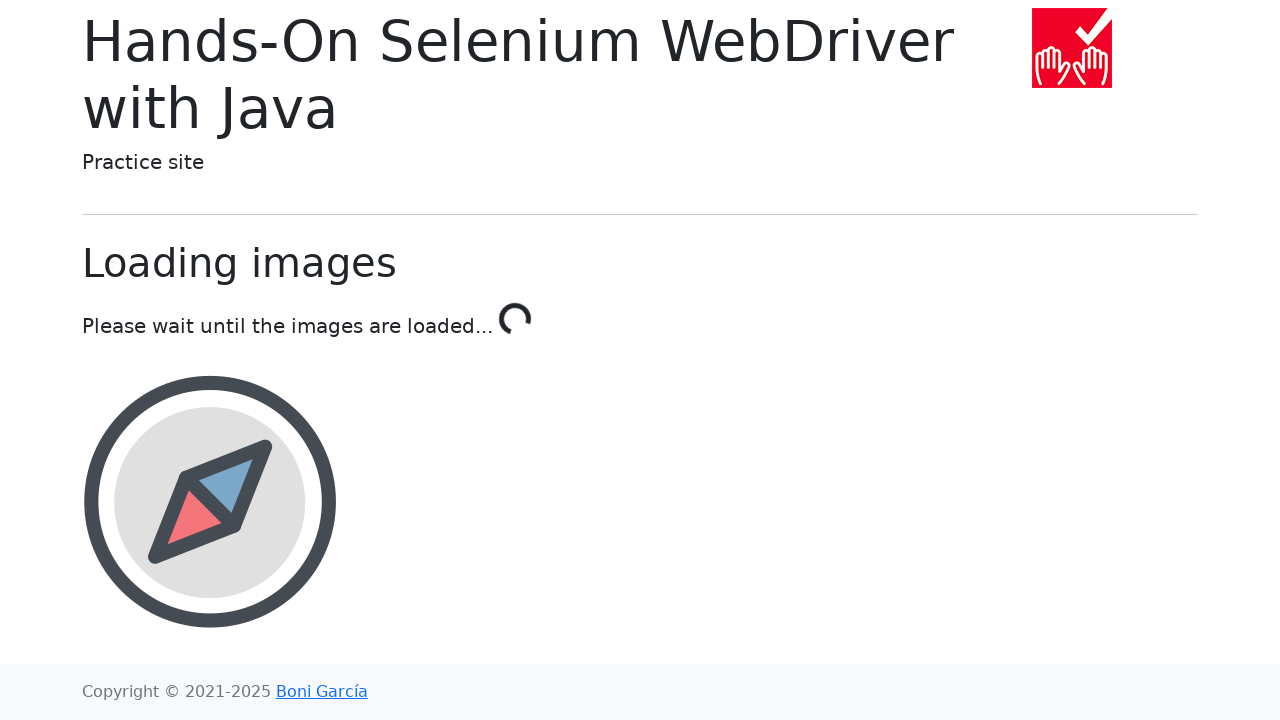

Navigated to loading images page
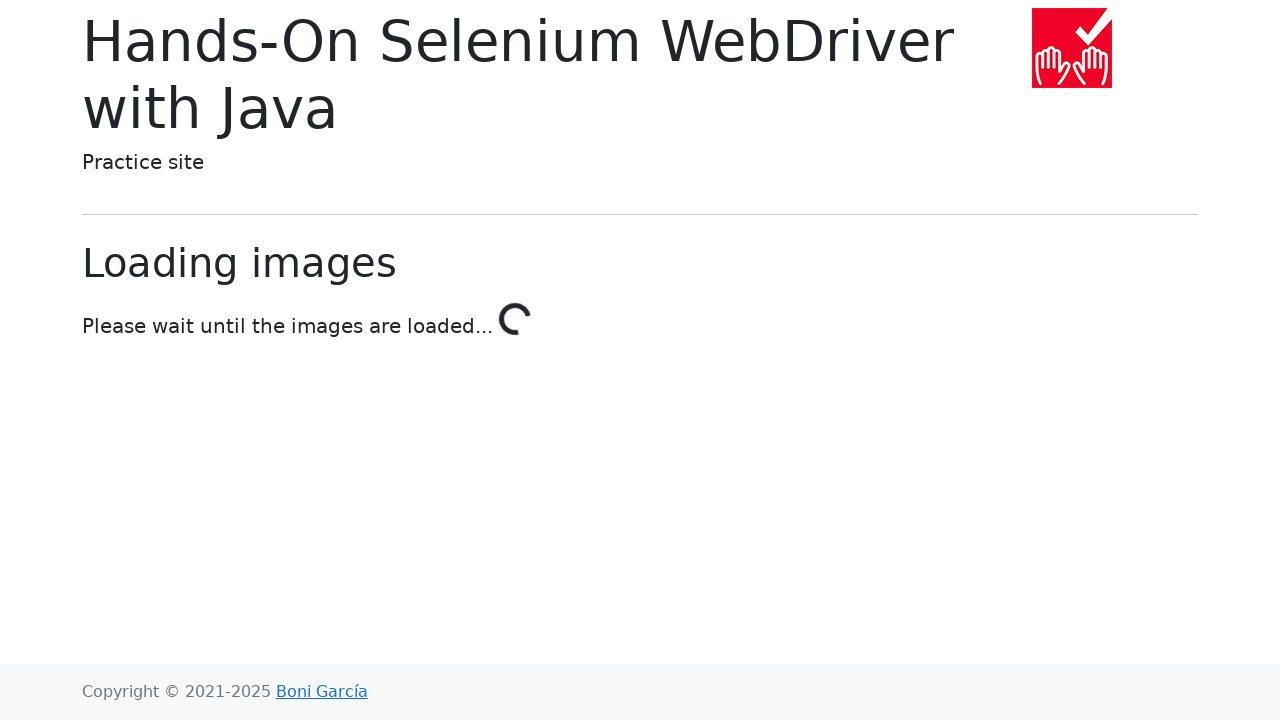

Waited for third image (award) to load
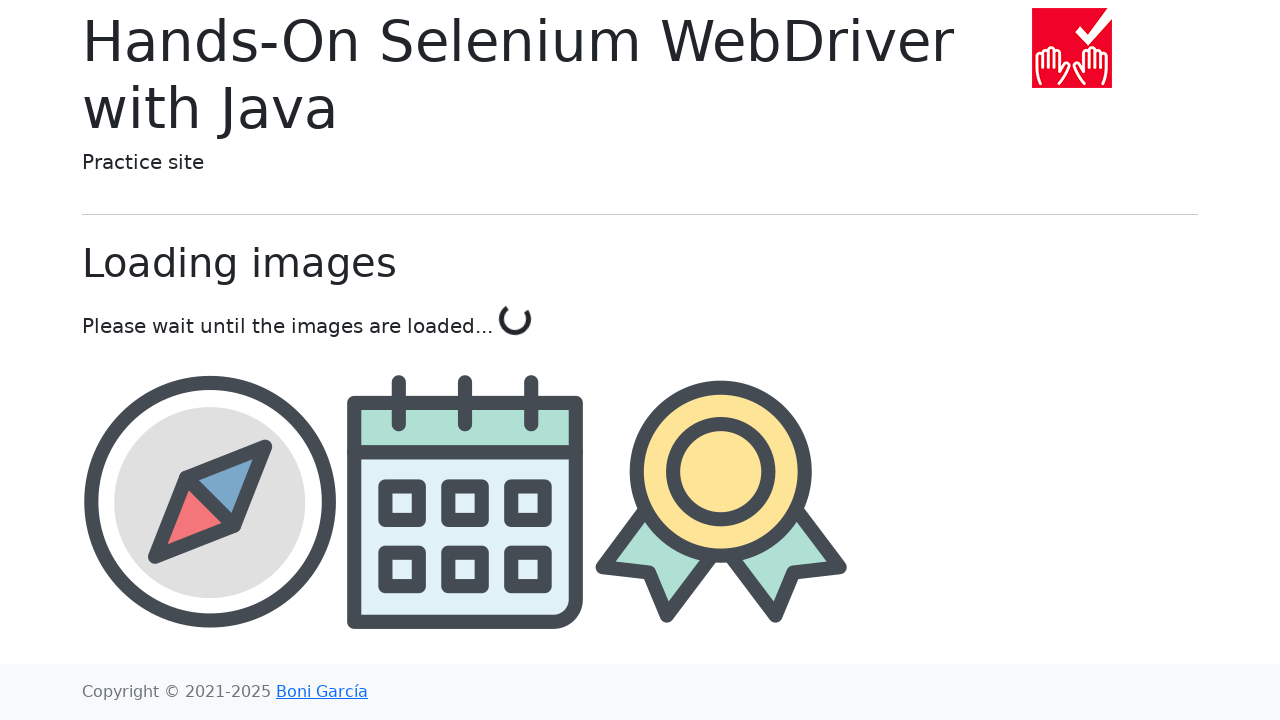

Retrieved src attribute of award image: img/award.png
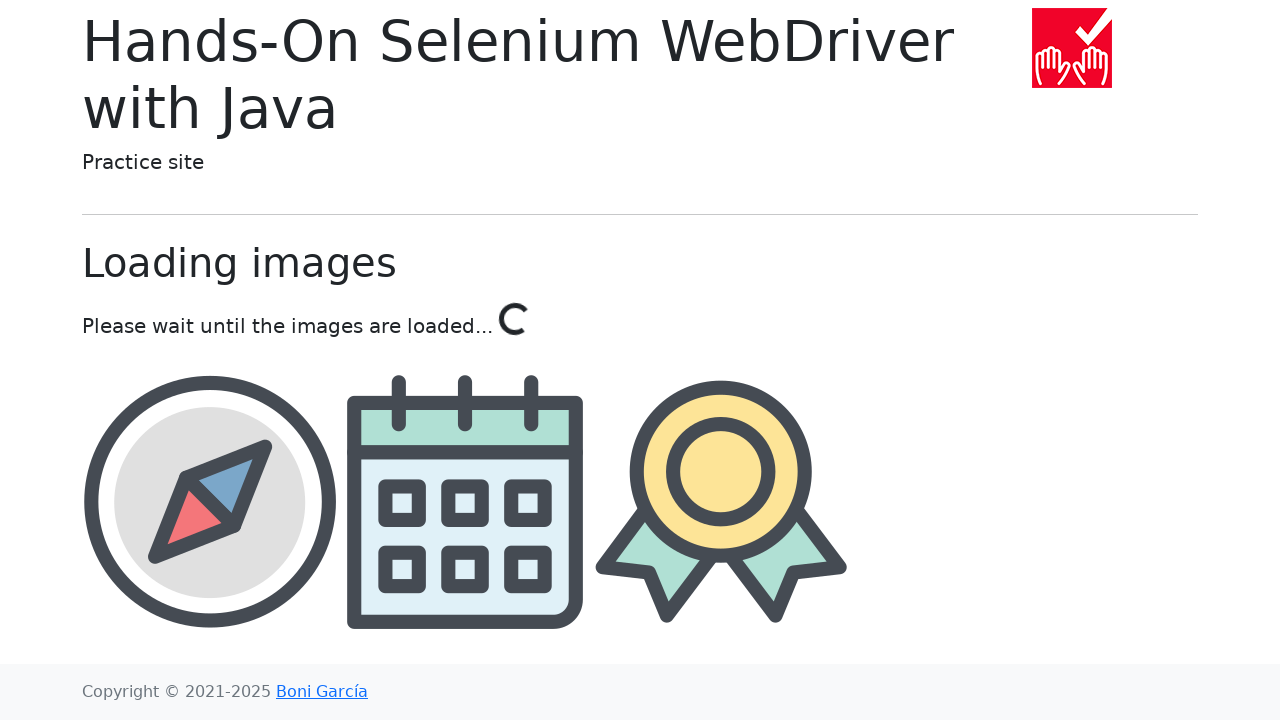

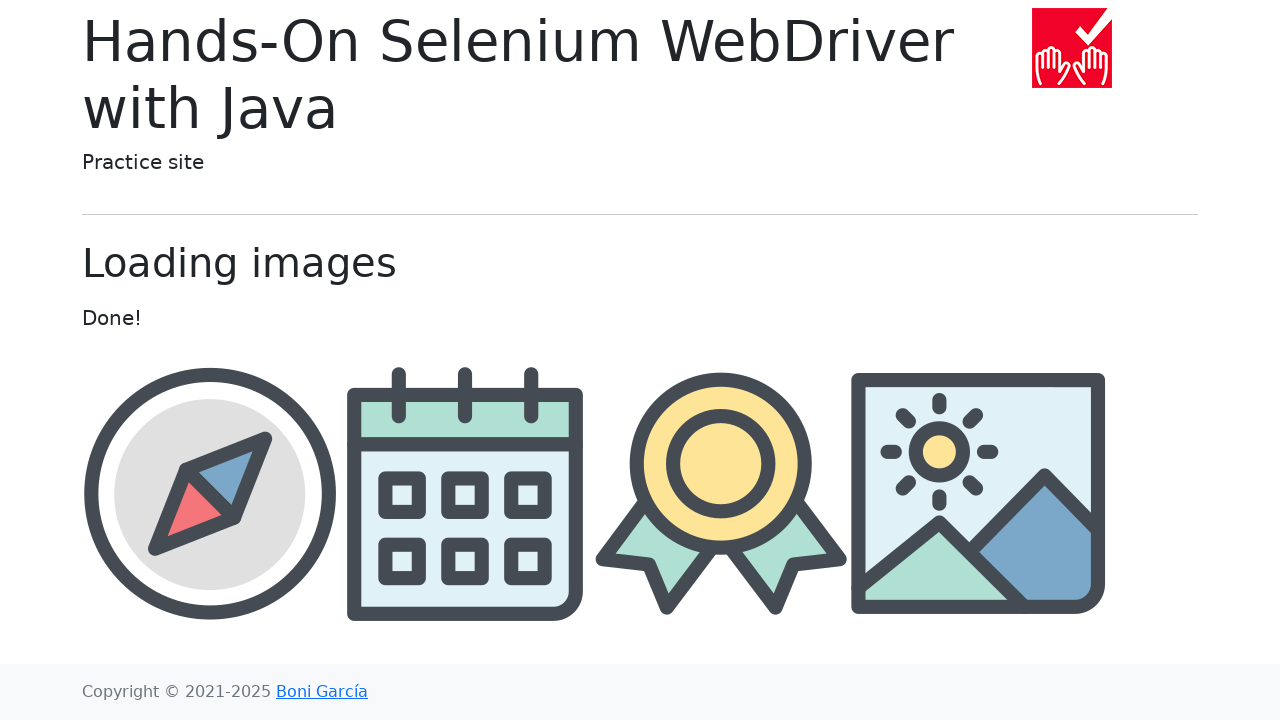